Tests clipboard functionality by clicking copy buttons on clipboardjs.com and verifying the clipboard interaction works

Starting URL: https://clipboardjs.com/

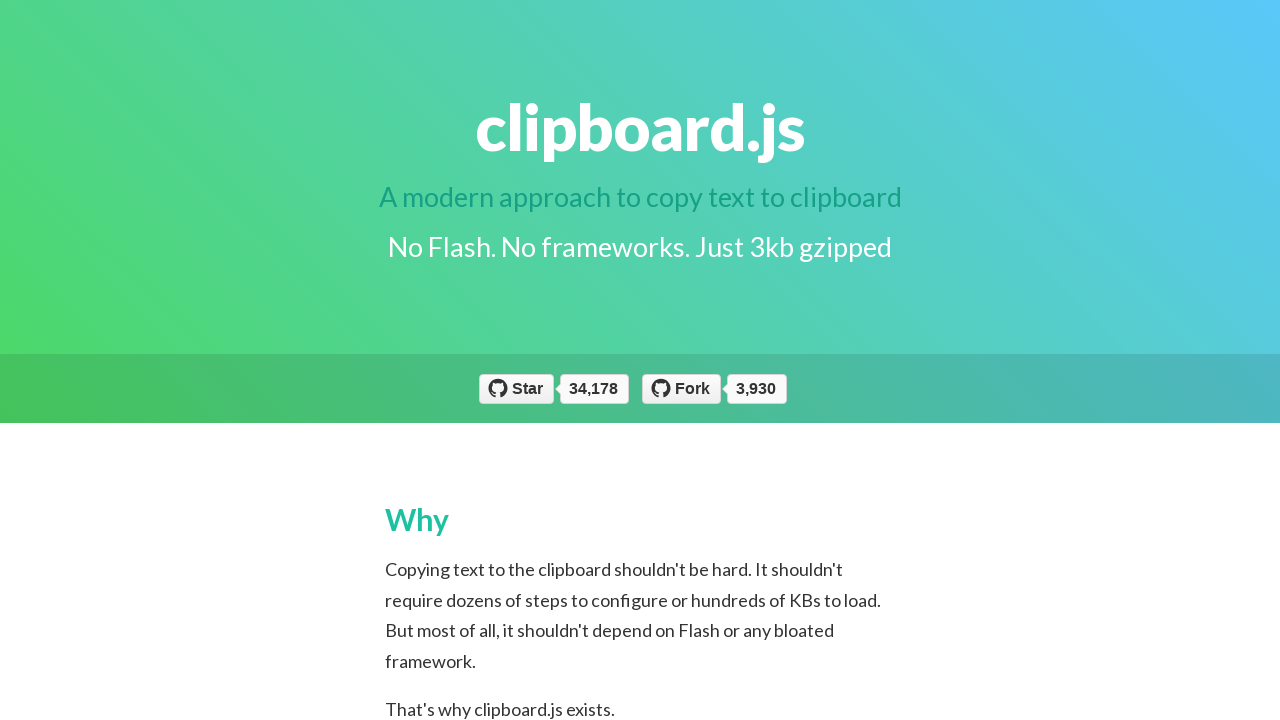

Clicked copy button with data-clipboard-action='copy' at (474, 360) on //button[@data-clipboard-action='copy']
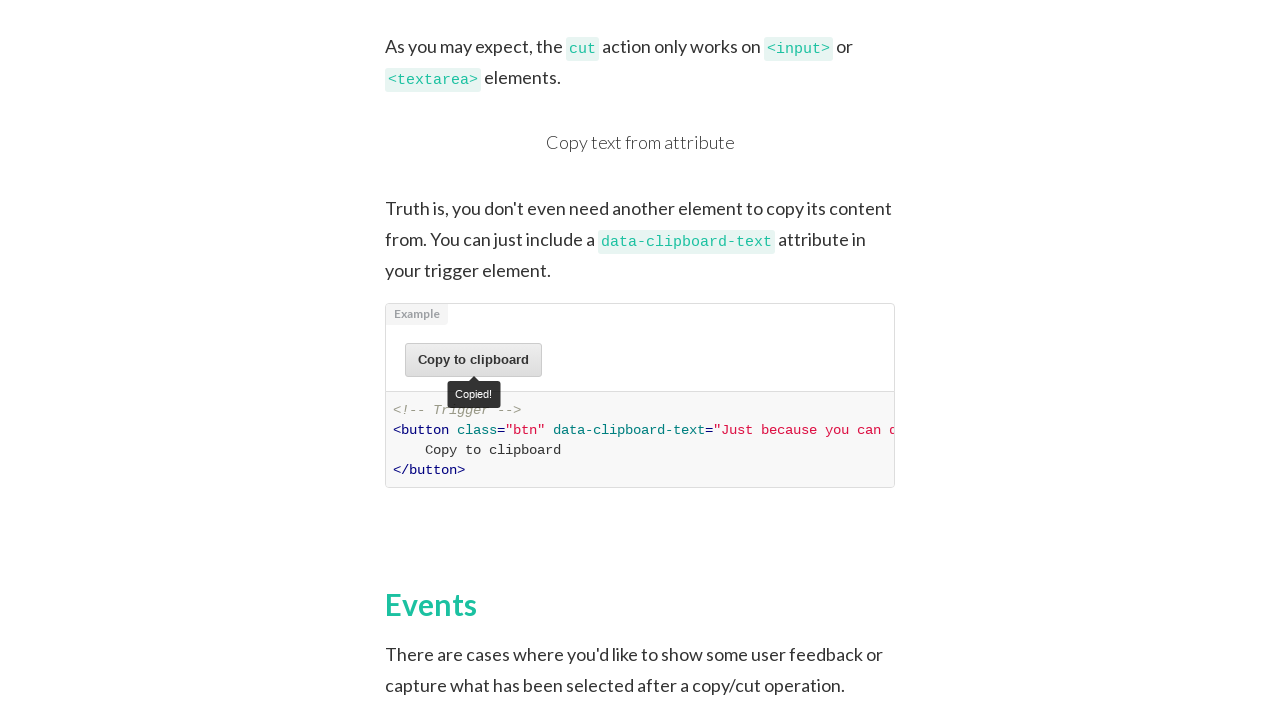

Clicked button that targets #foo element at (856, 361) on button[data-clipboard-target='#foo']
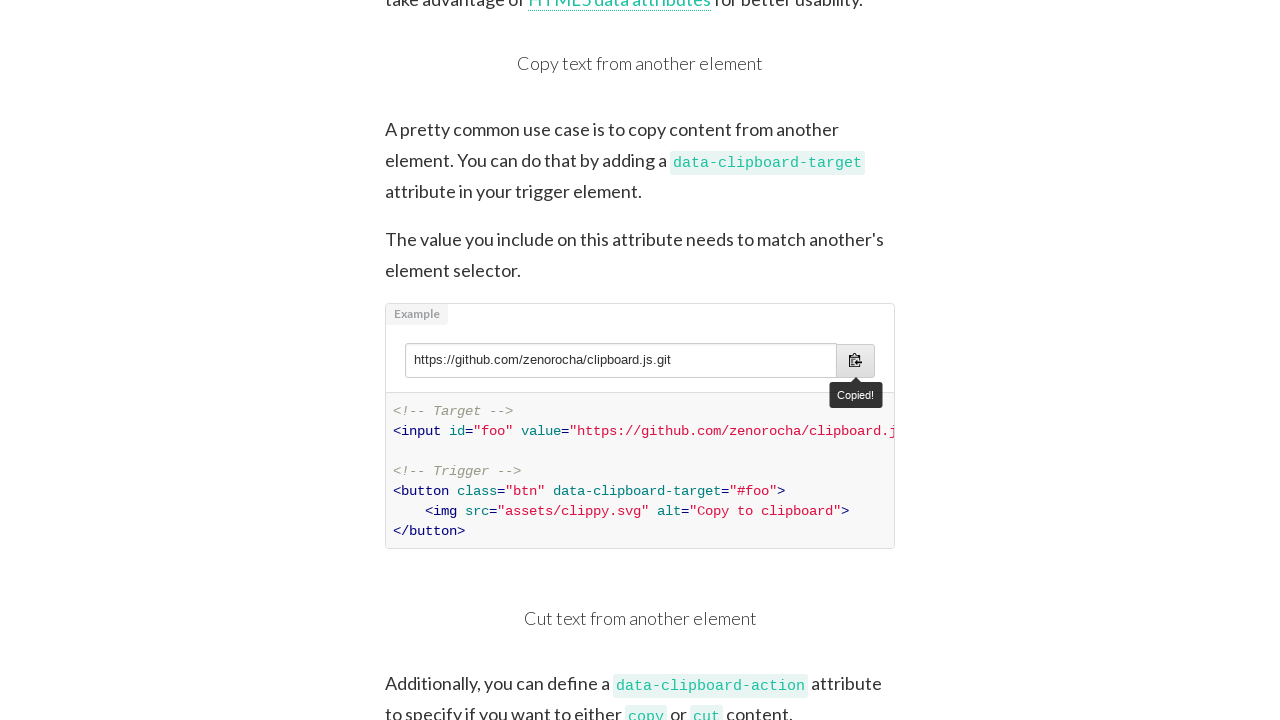

Opened a new page in the same context
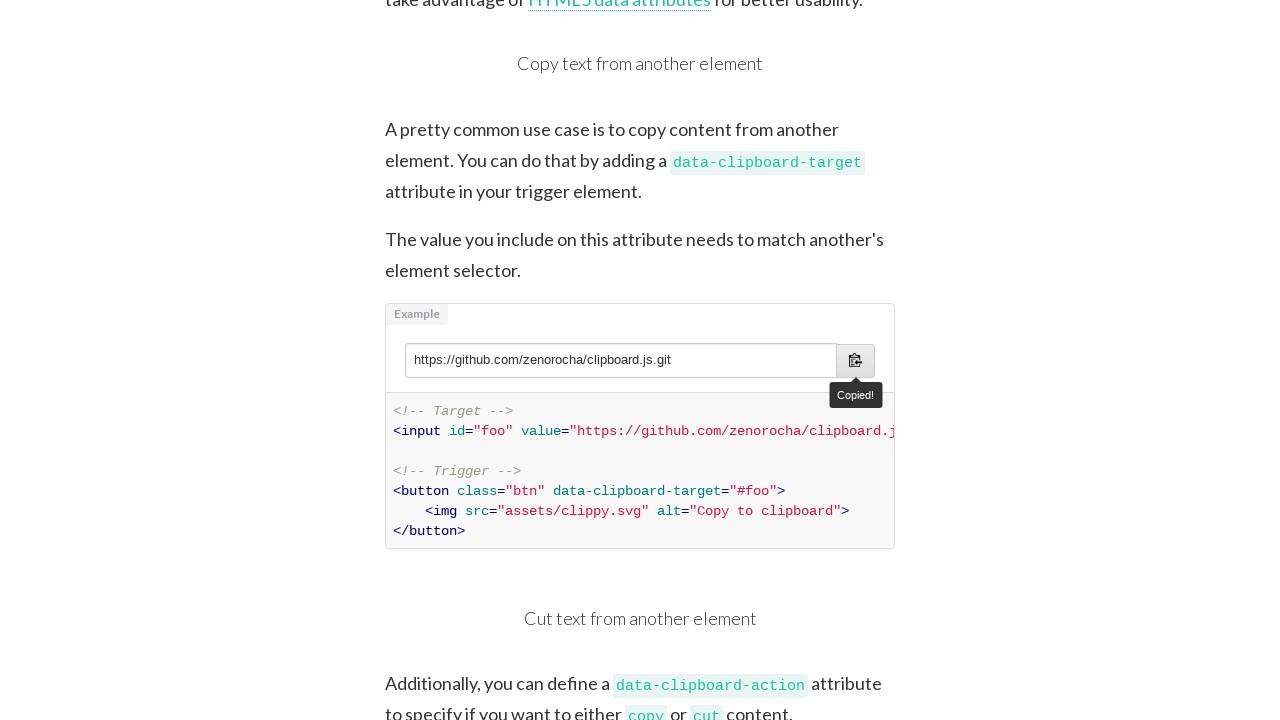

Navigated new page to https://clipboardjs.com/
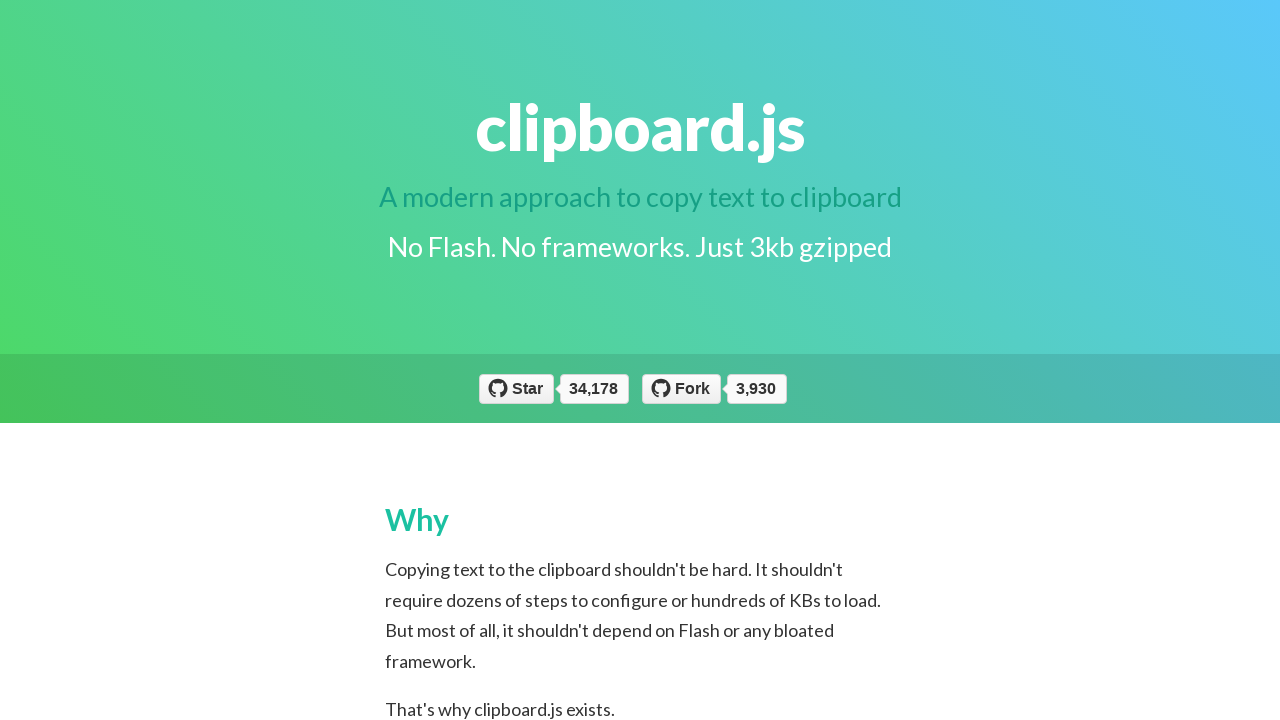

Retrieved and printed title from new tab: clipboard.js — Copy to clipboard without Flash
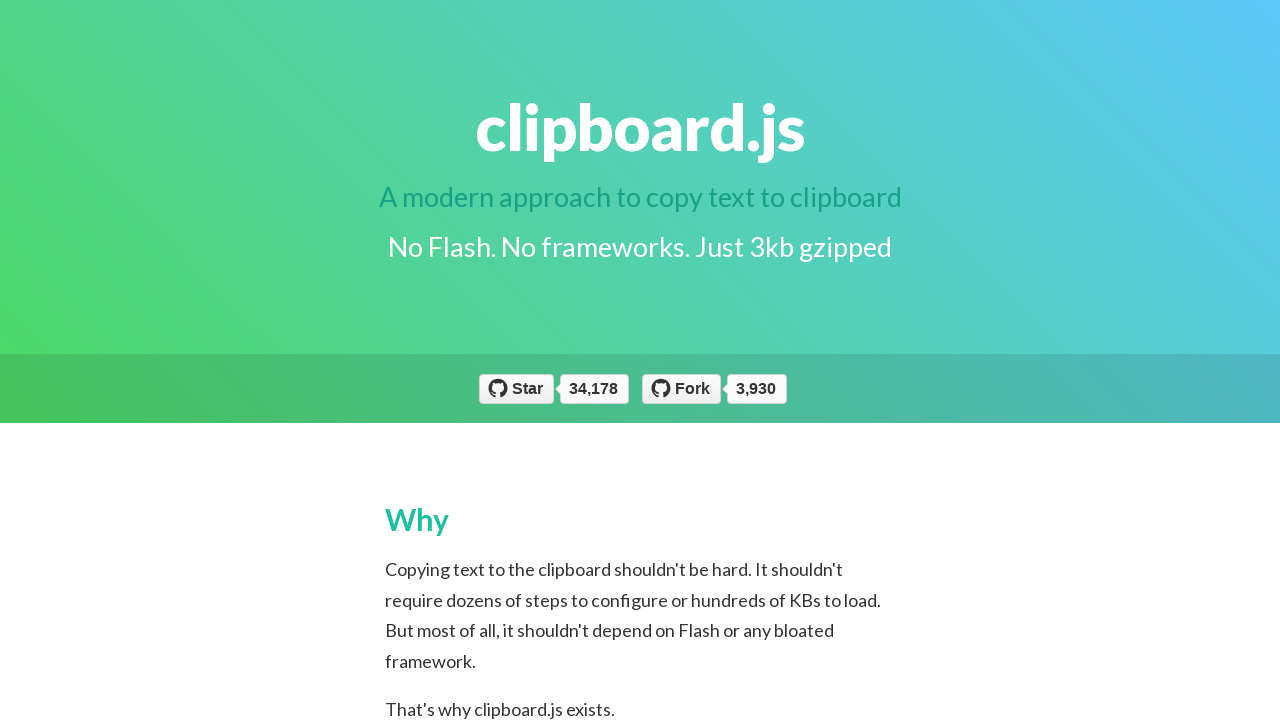

Closed the new page
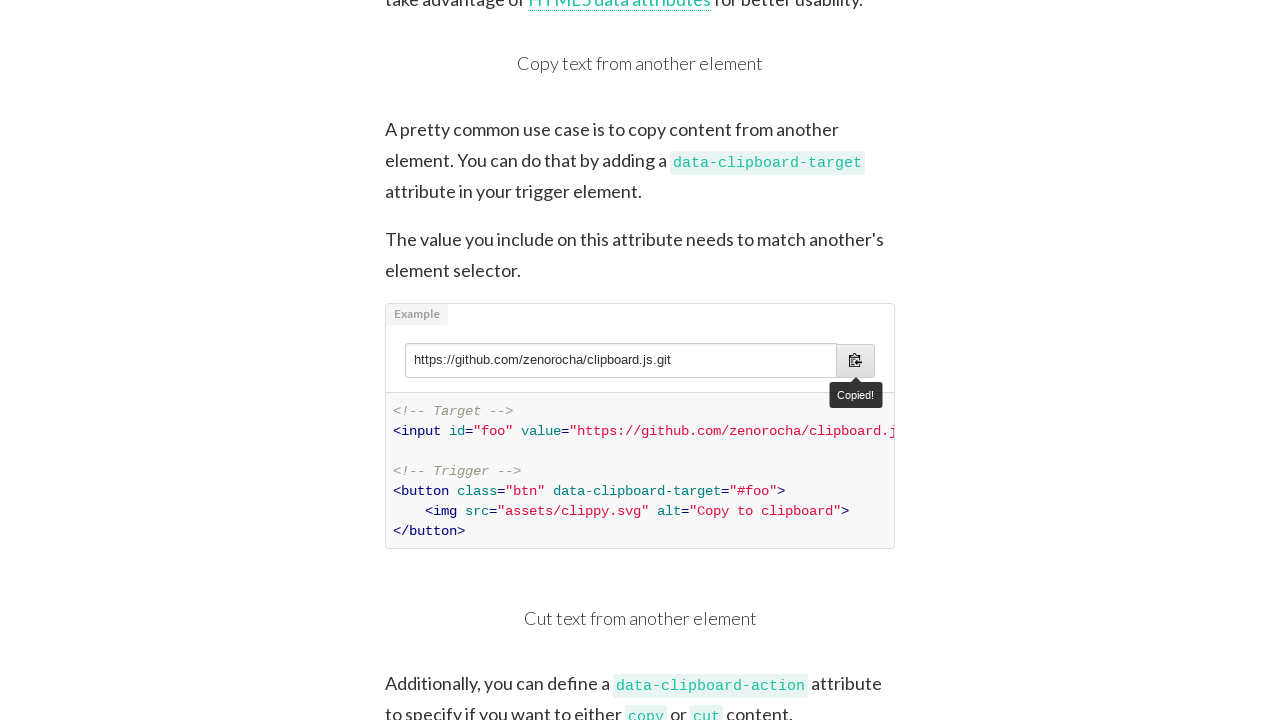

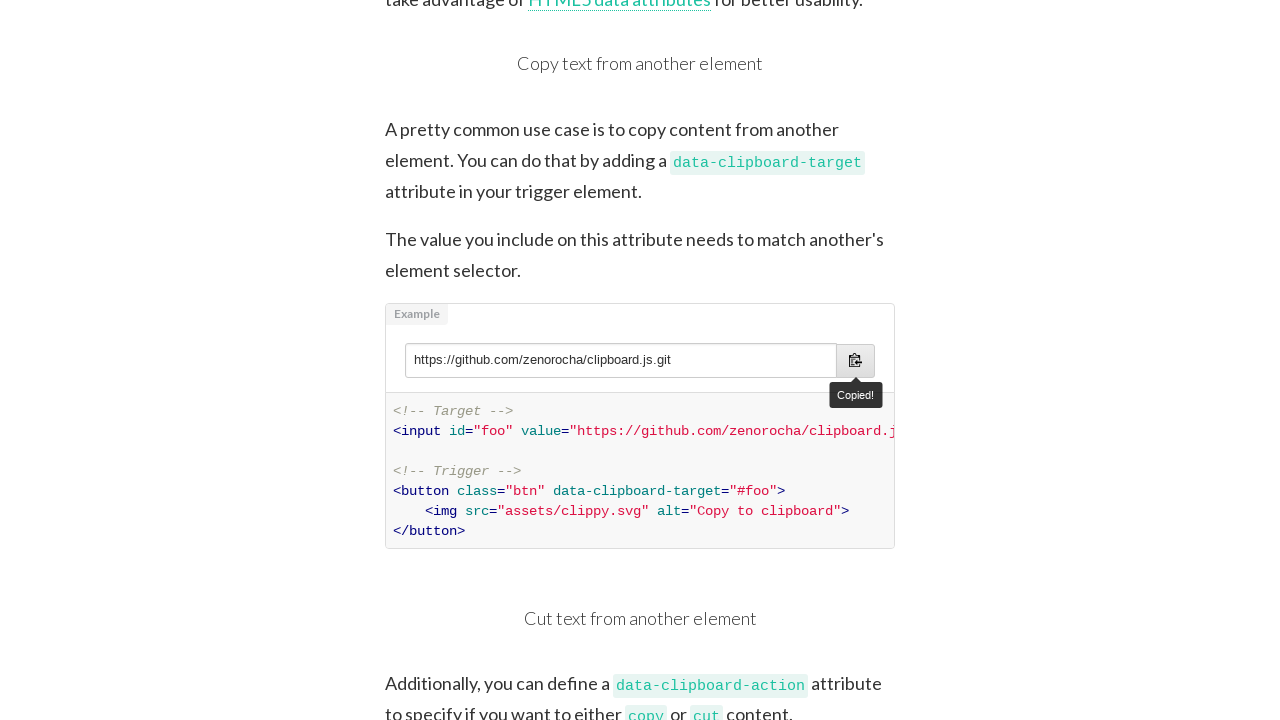